Tests that the counter displays the correct number of todo items as items are added

Starting URL: https://demo.playwright.dev/todomvc

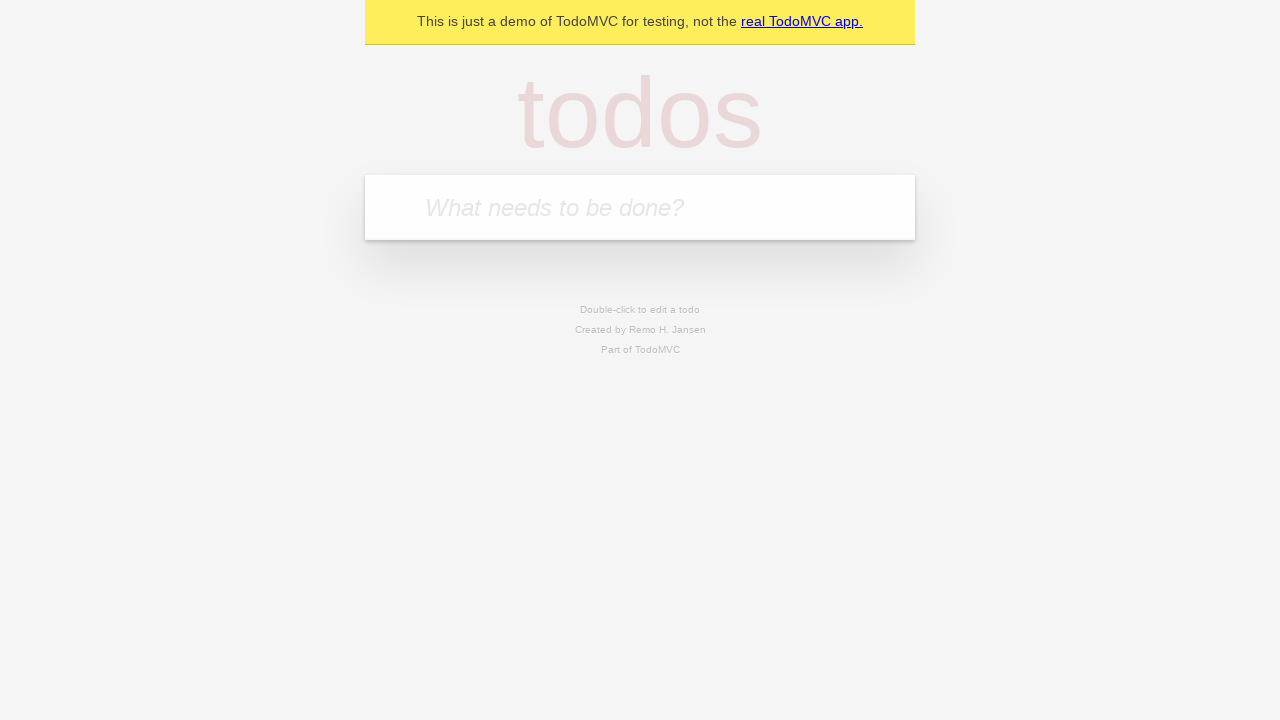

Filled todo input with 'buy some cheese' on internal:attr=[placeholder="What needs to be done?"i]
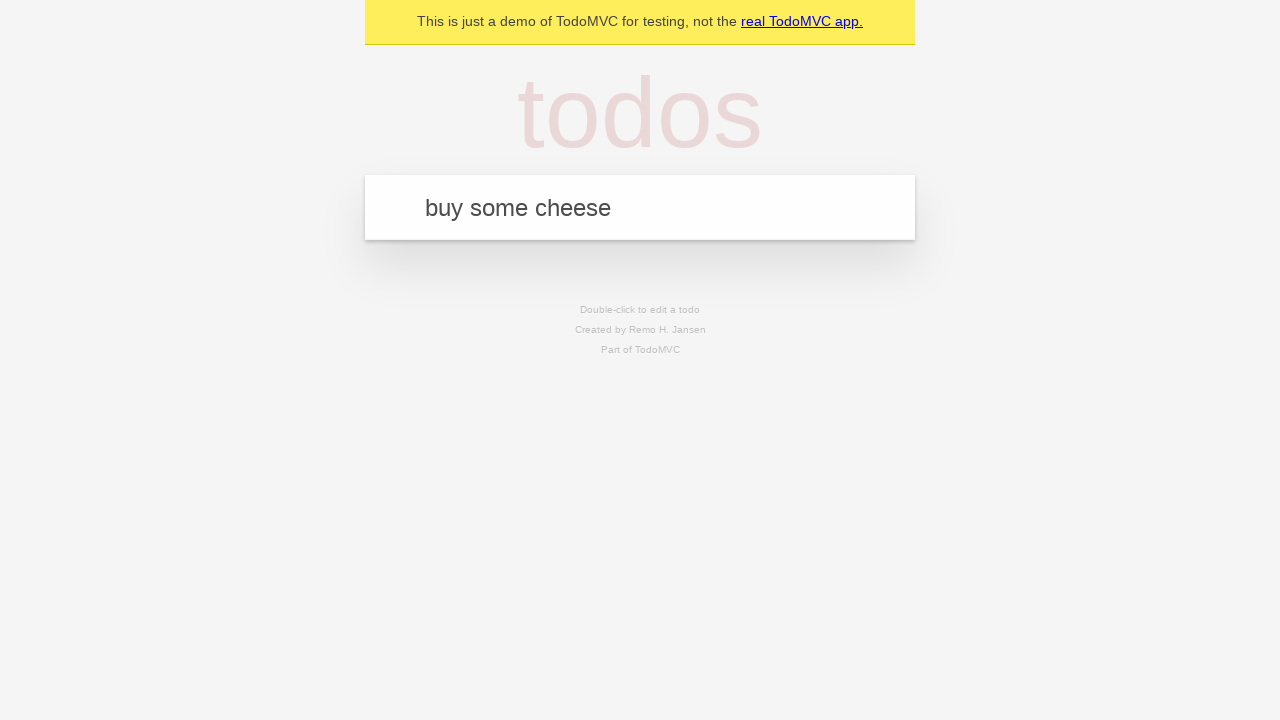

Pressed Enter to add first todo item on internal:attr=[placeholder="What needs to be done?"i]
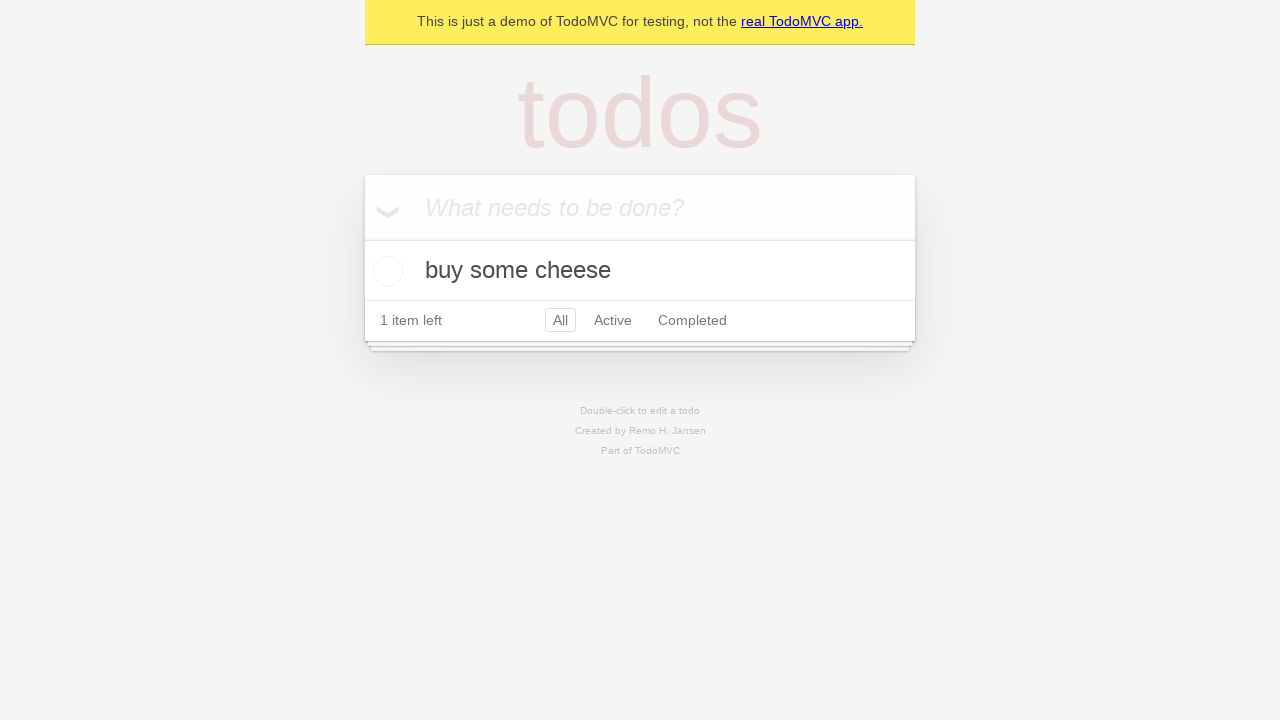

Todo counter element loaded, displaying 1 item
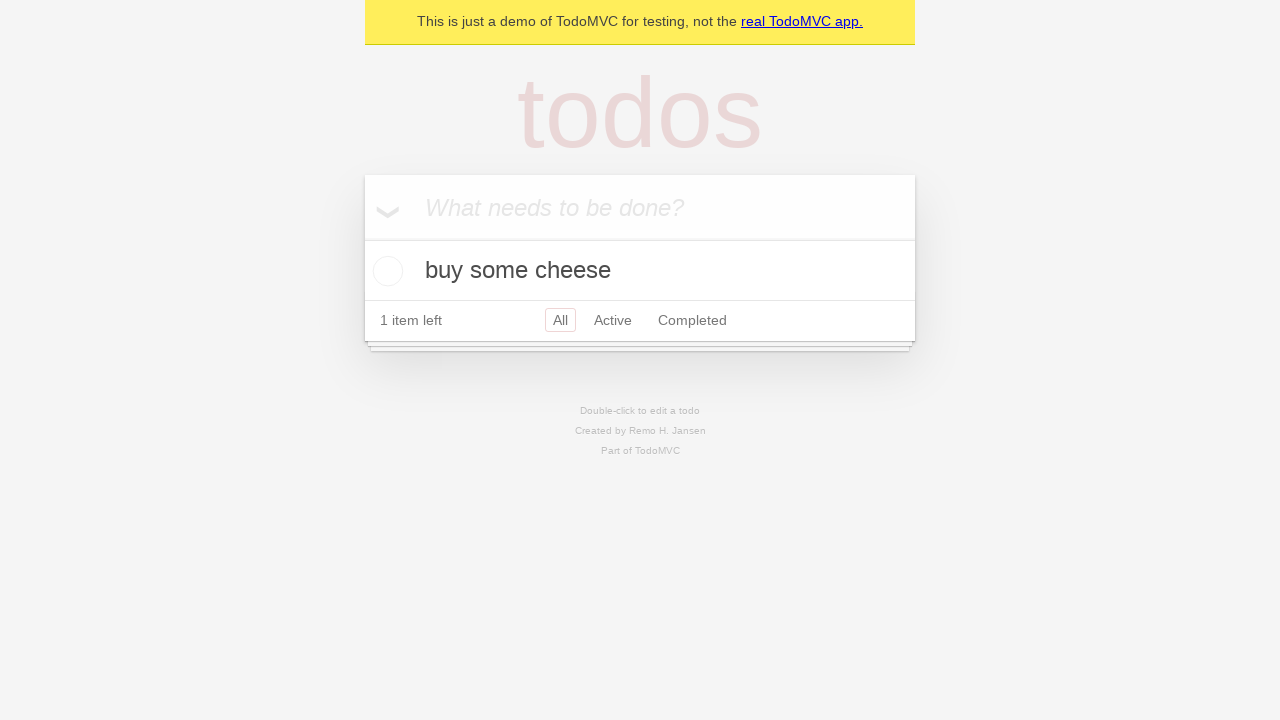

Filled todo input with 'feed the cat' on internal:attr=[placeholder="What needs to be done?"i]
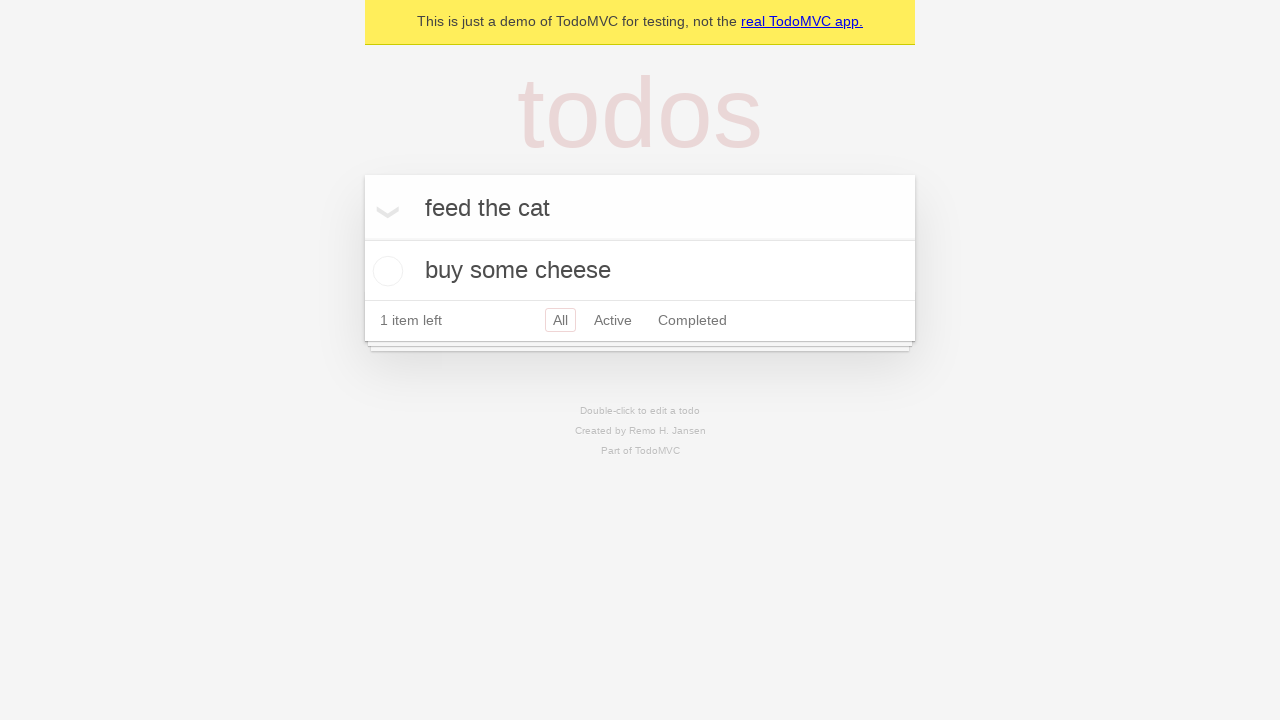

Pressed Enter to add second todo item on internal:attr=[placeholder="What needs to be done?"i]
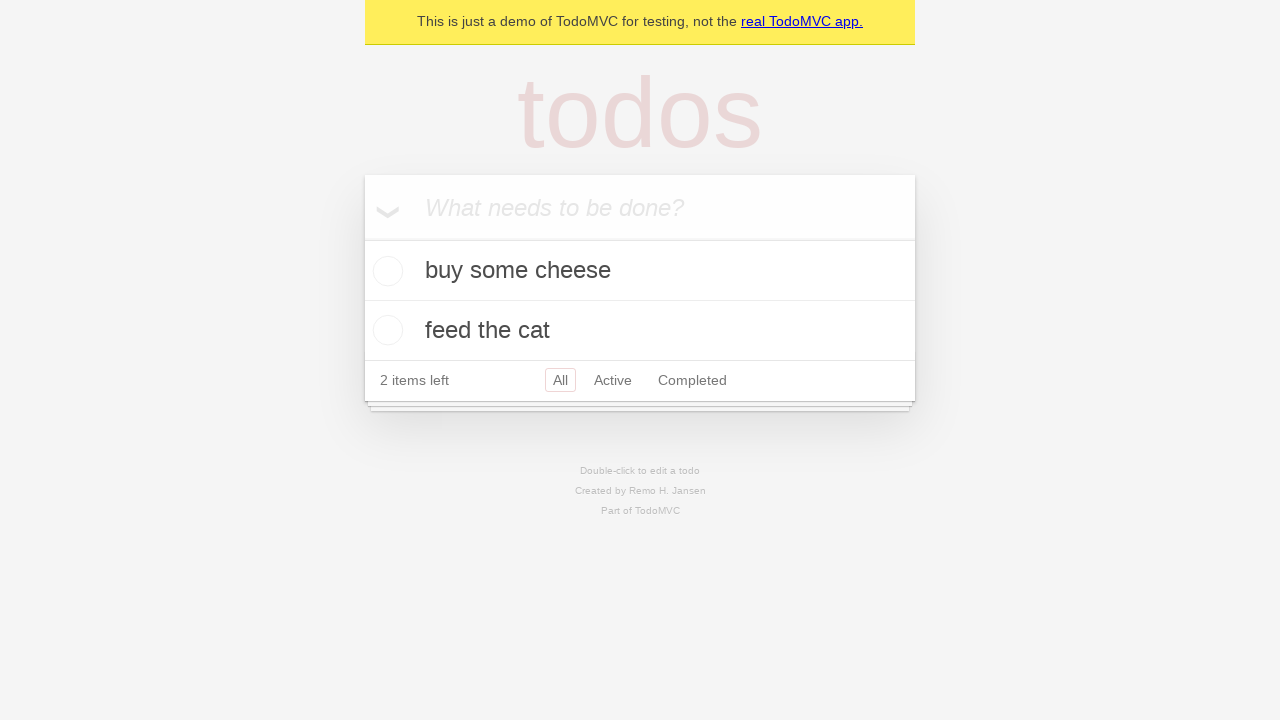

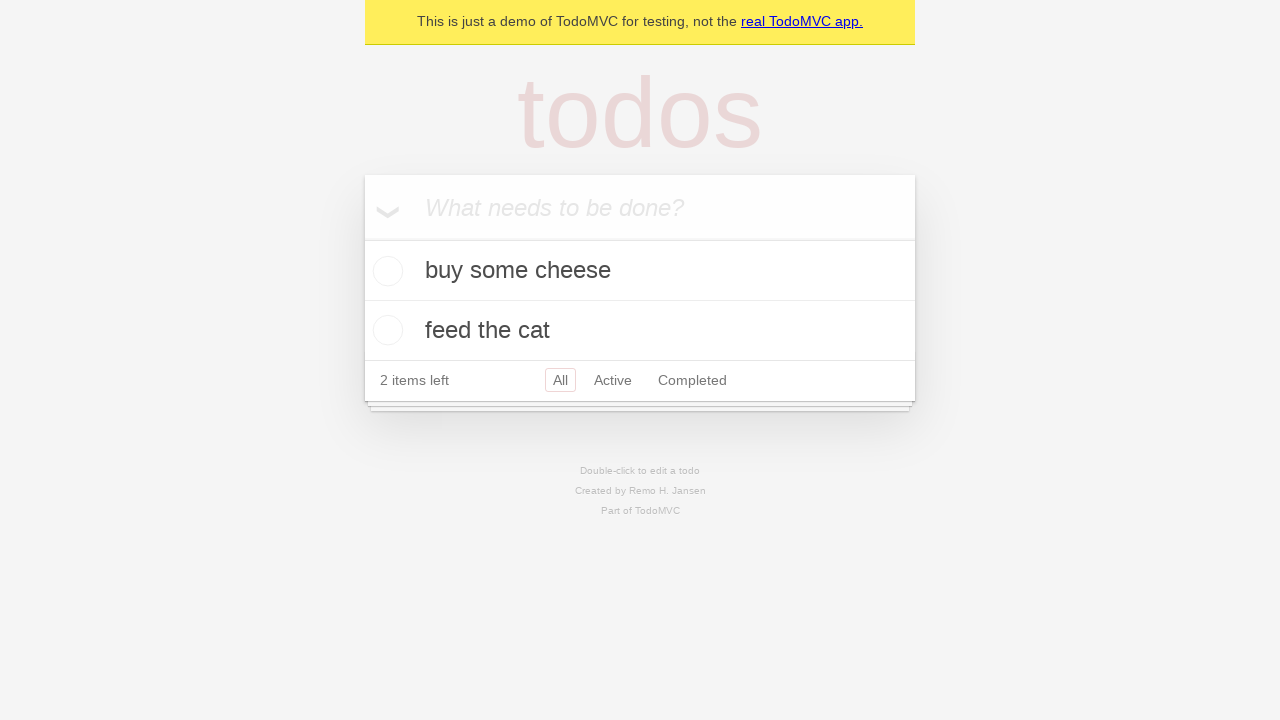